Tests drag and drop functionality by dragging a draggable element and dropping it onto a droppable target area

Starting URL: https://jqueryui.com/resources/demos/droppable/default.html

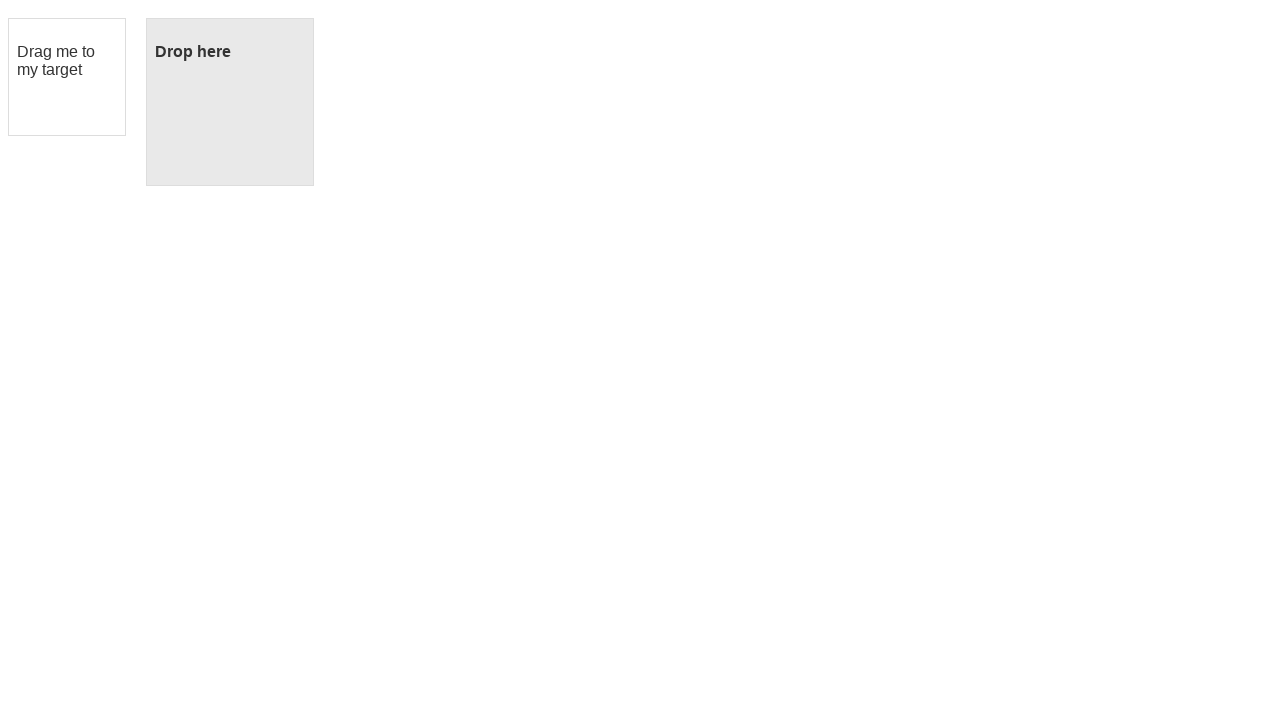

Located the draggable element with ID 'draggable'
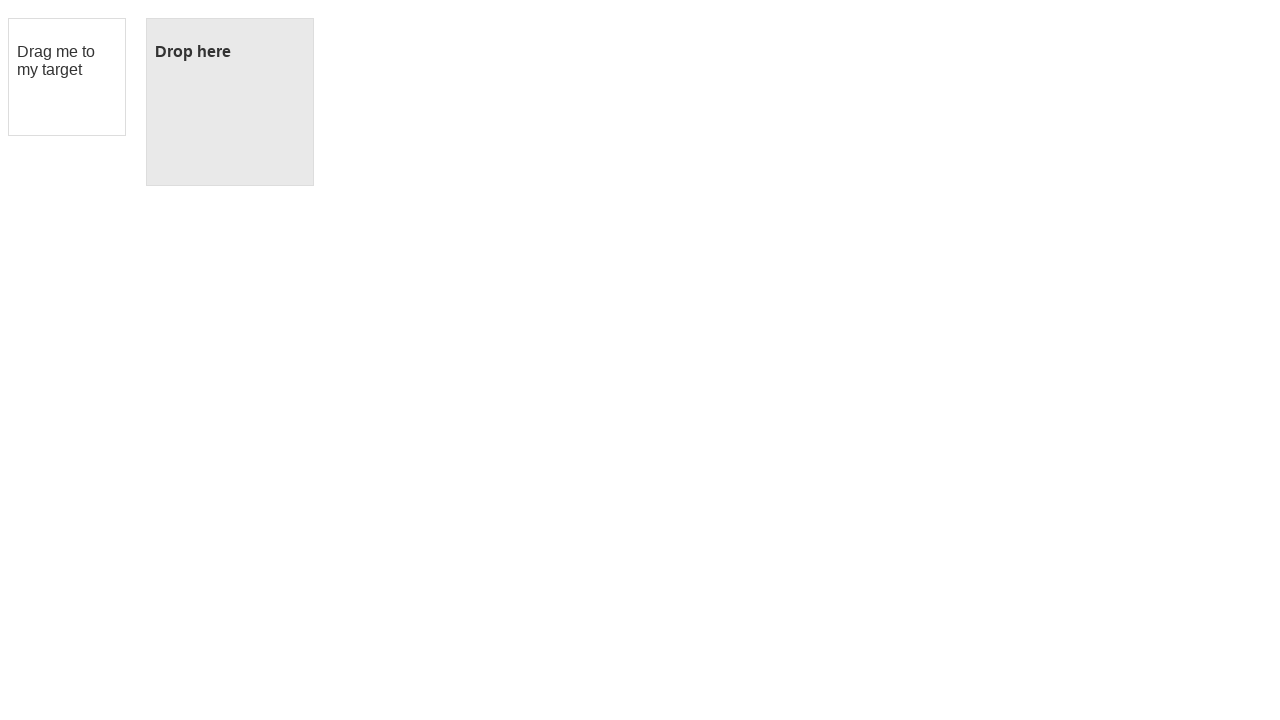

Located the droppable target element with ID 'droppable'
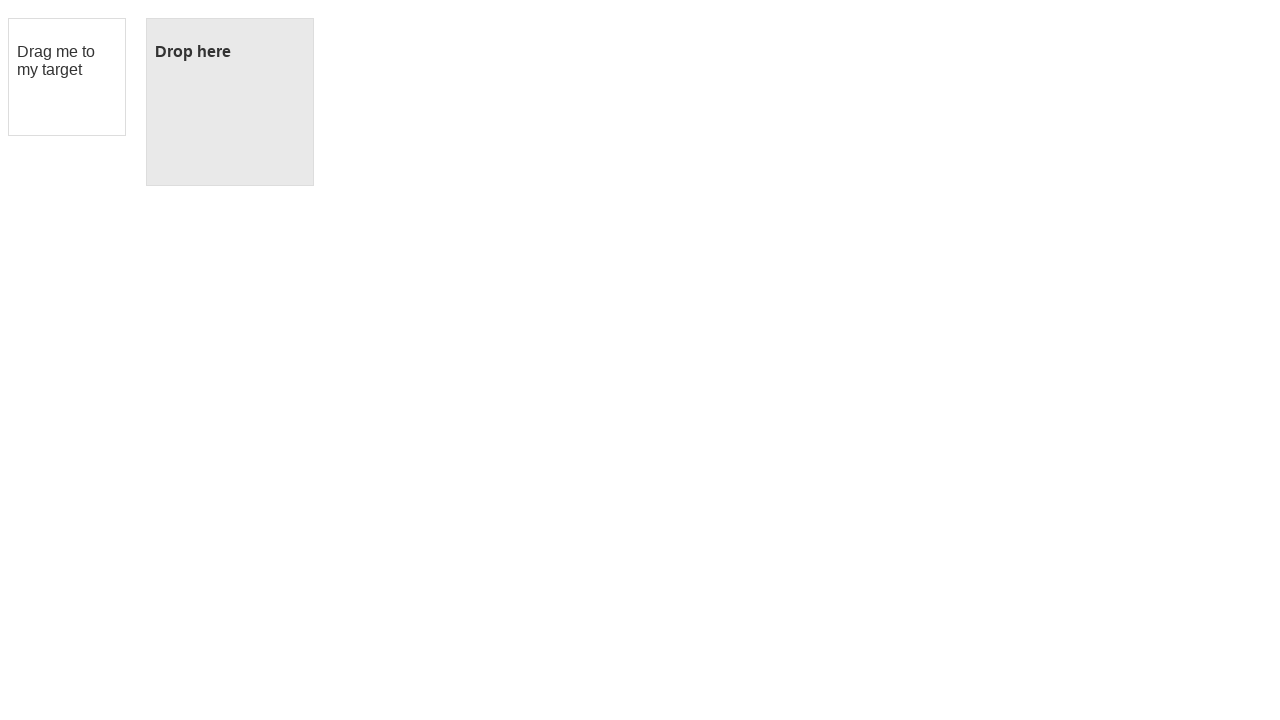

Successfully dragged the draggable element and dropped it onto the droppable target at (230, 102)
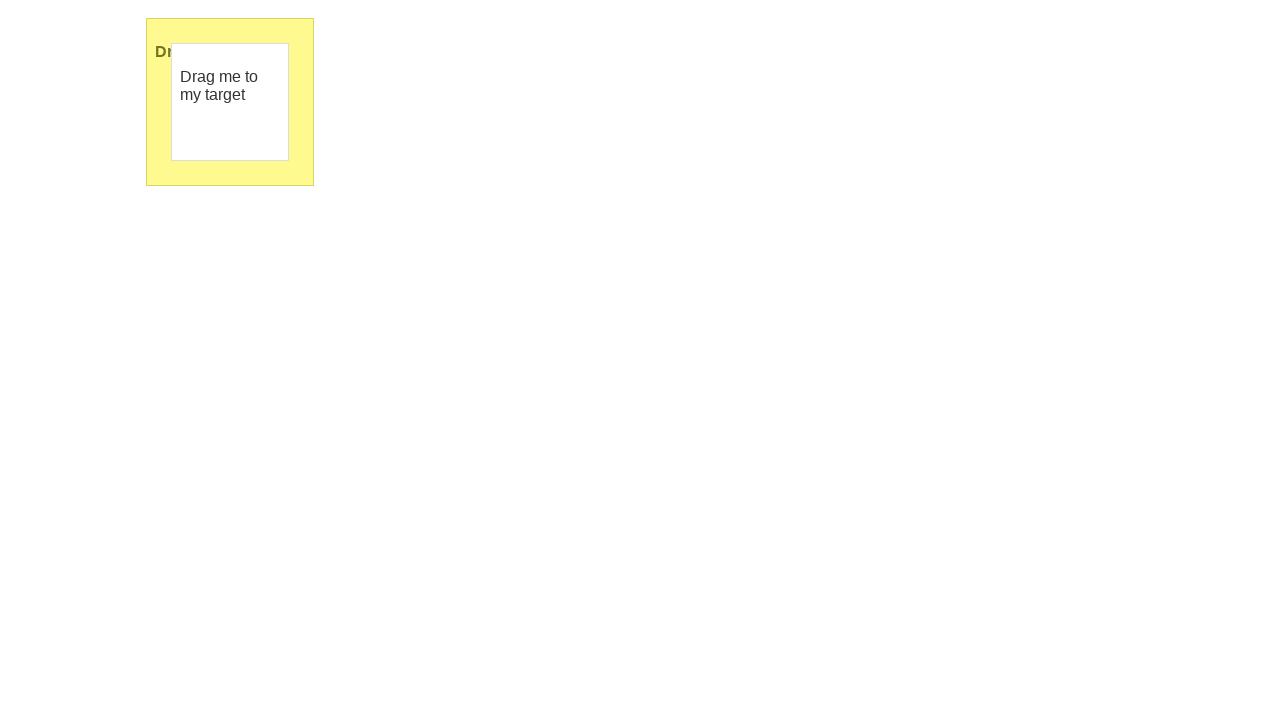

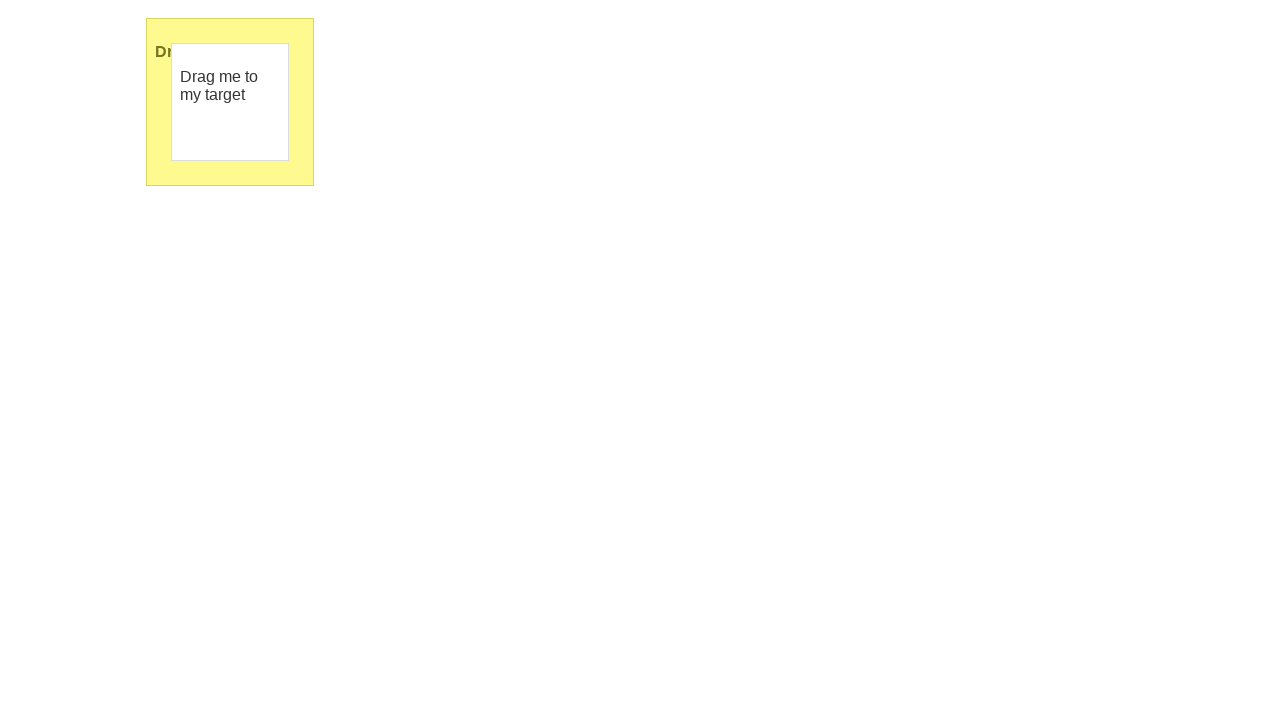